Tests basic navigation by clicking on the about link from the homepage

Starting URL: https://v1.training-support.net/

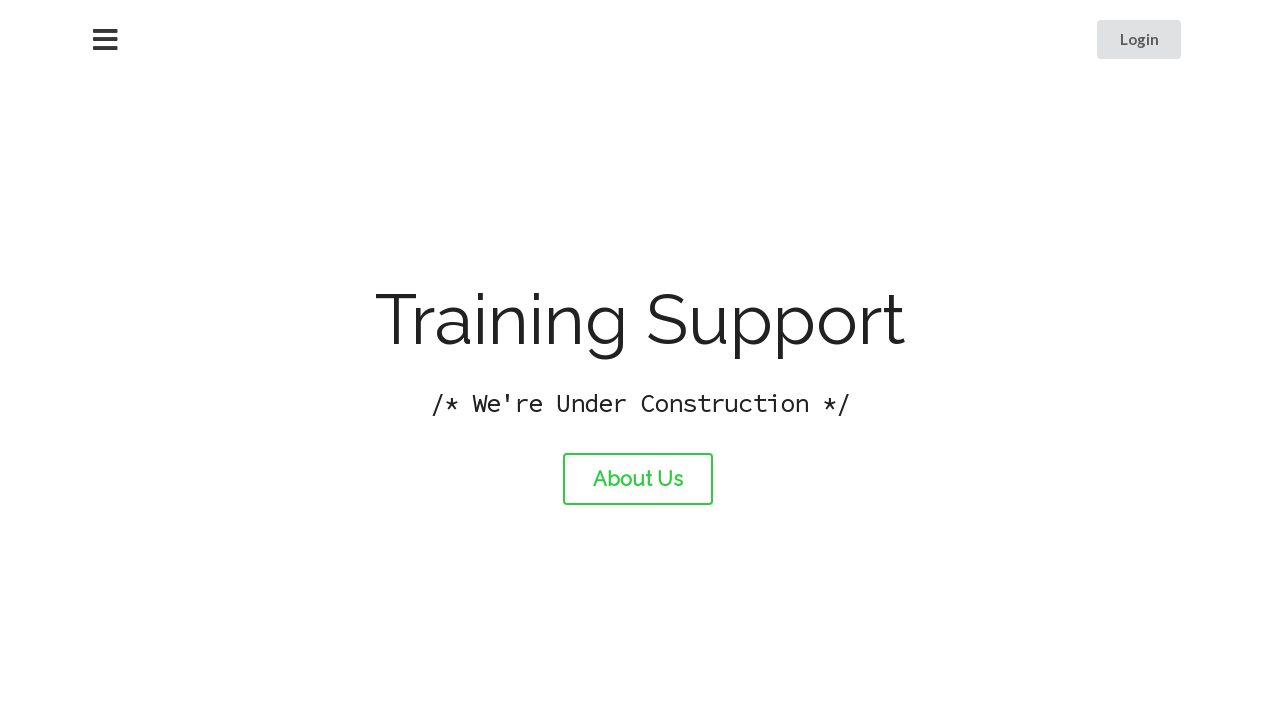

Clicked on the about link from homepage at (638, 479) on #about-link
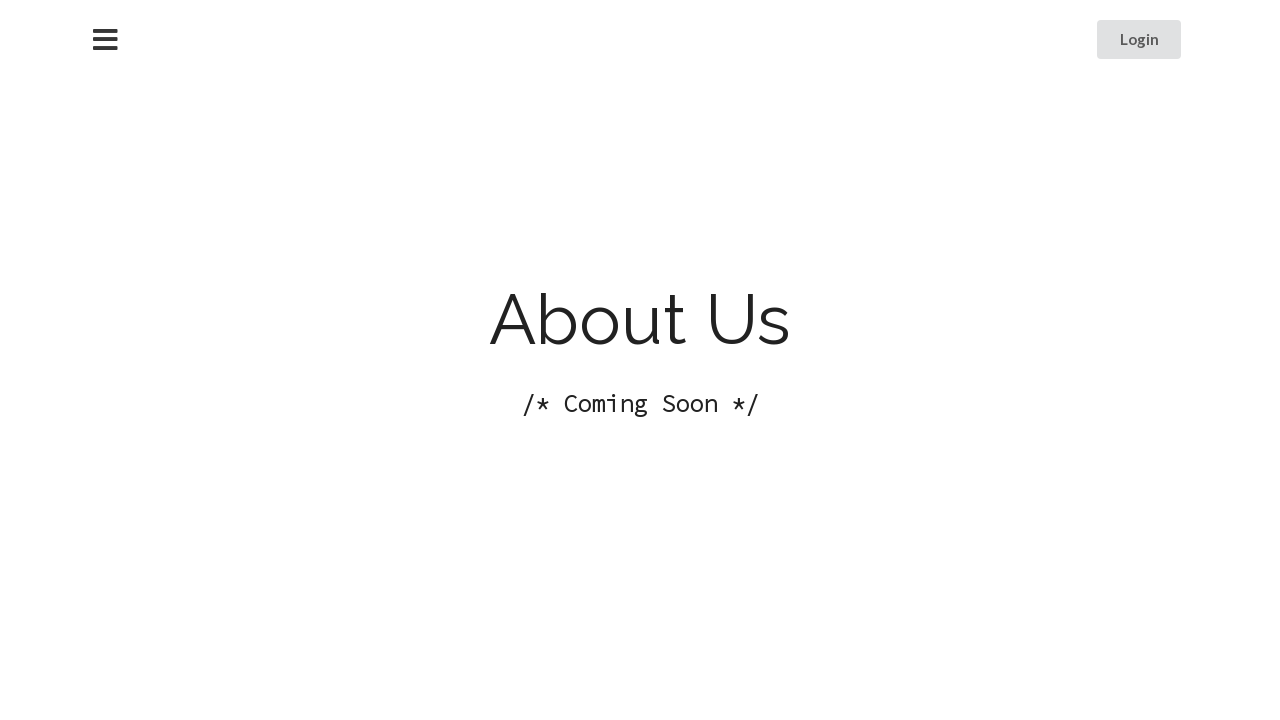

Page load completed after navigation to about page
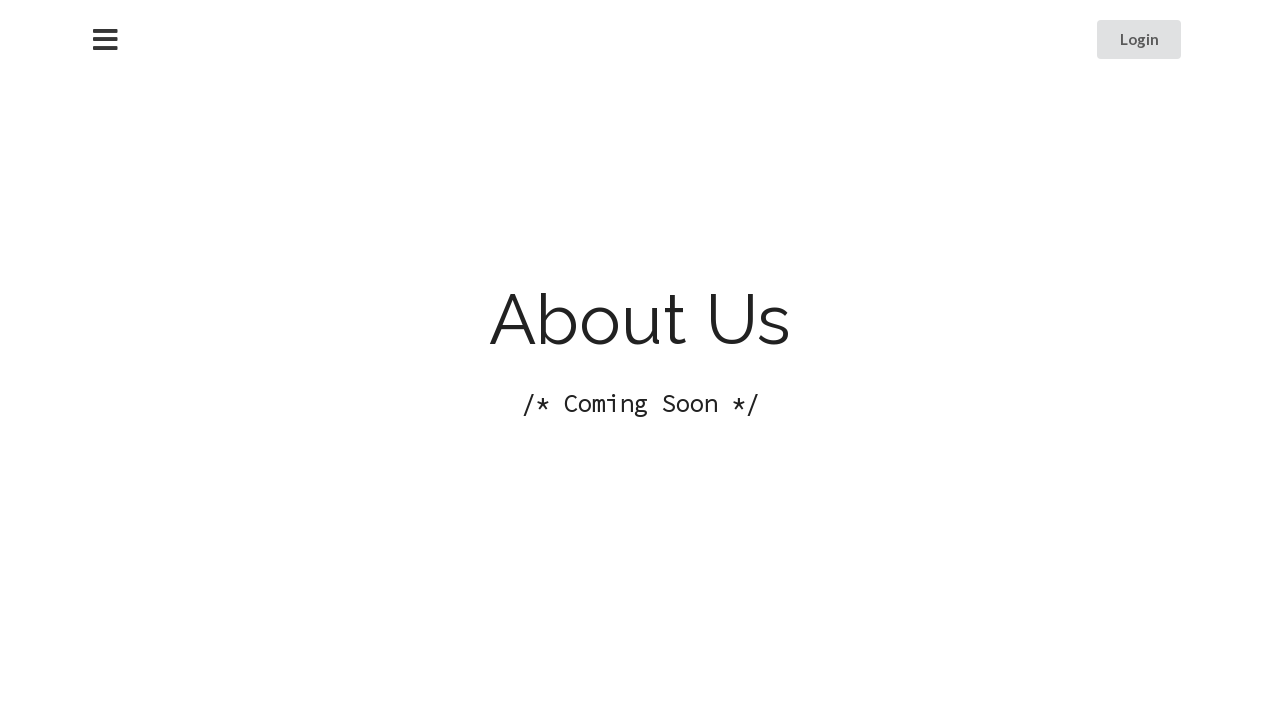

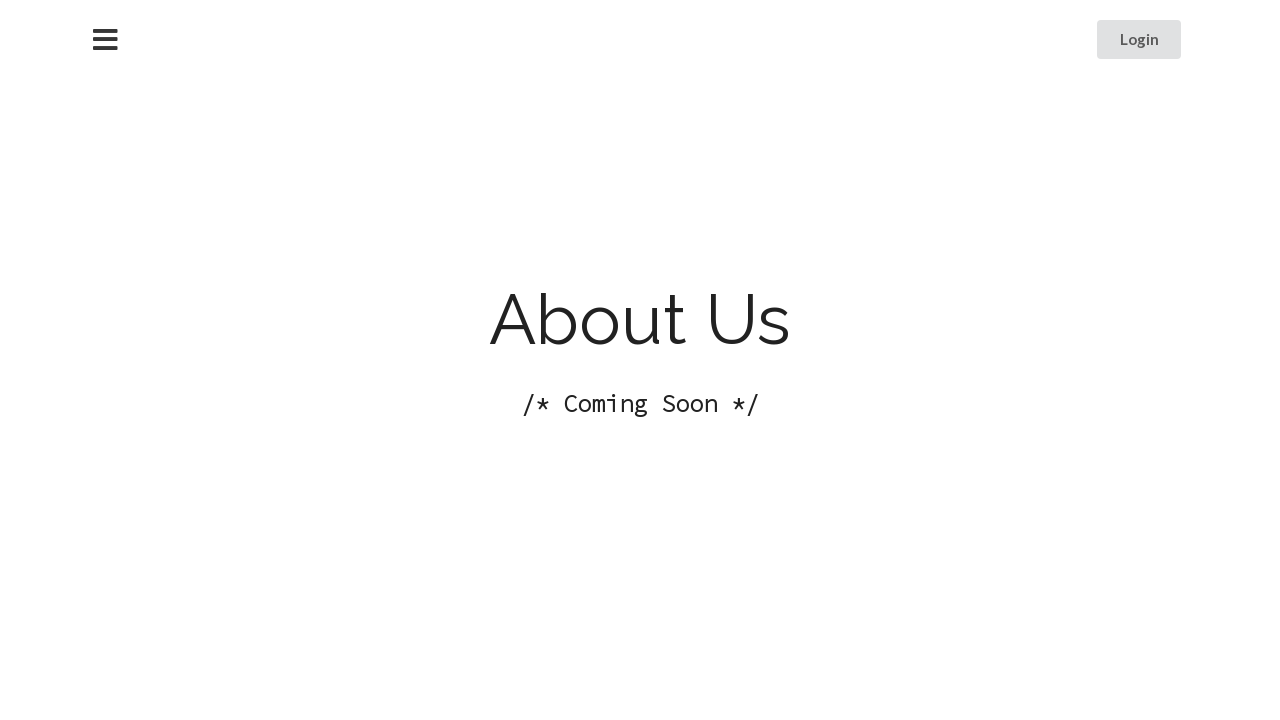